Navigates to the SpiceJet homepage and verifies that the page loads with hyperlinks present on the page.

Starting URL: https://www.spicejet.com/

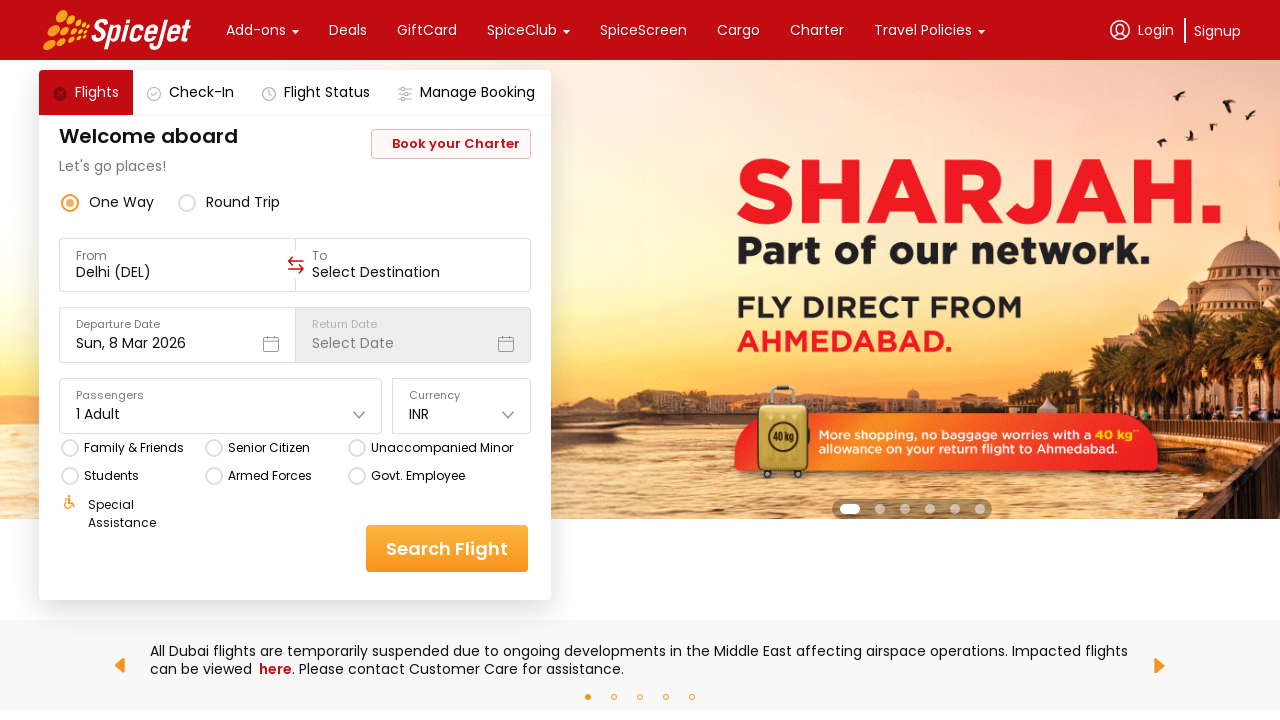

Waited for page to load and verified hyperlinks are present
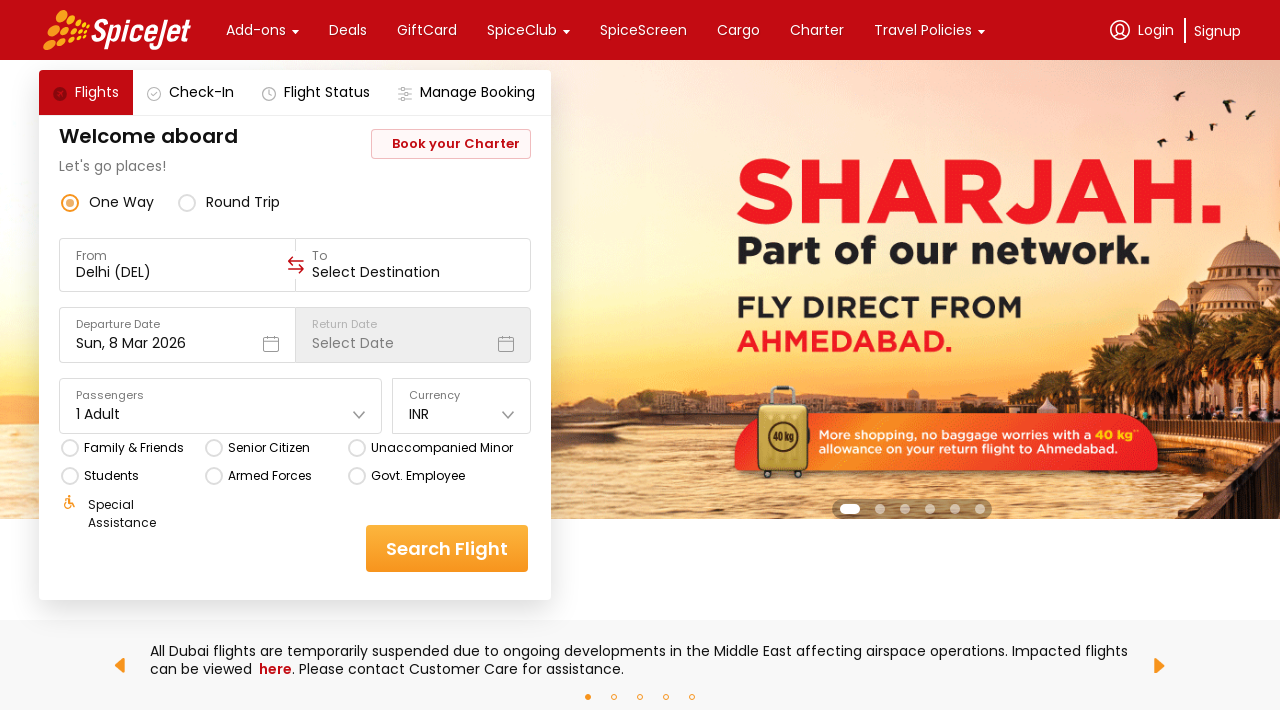

Verified that HTTP hyperlinks are present on the SpiceJet homepage
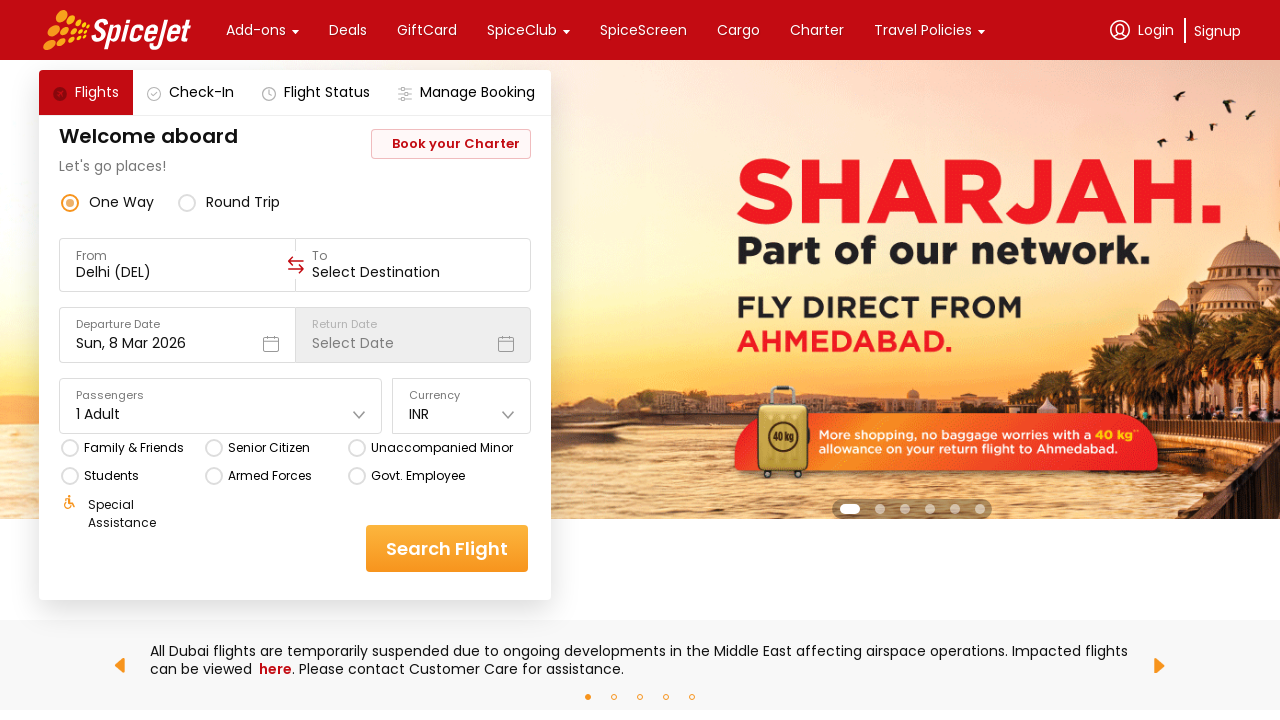

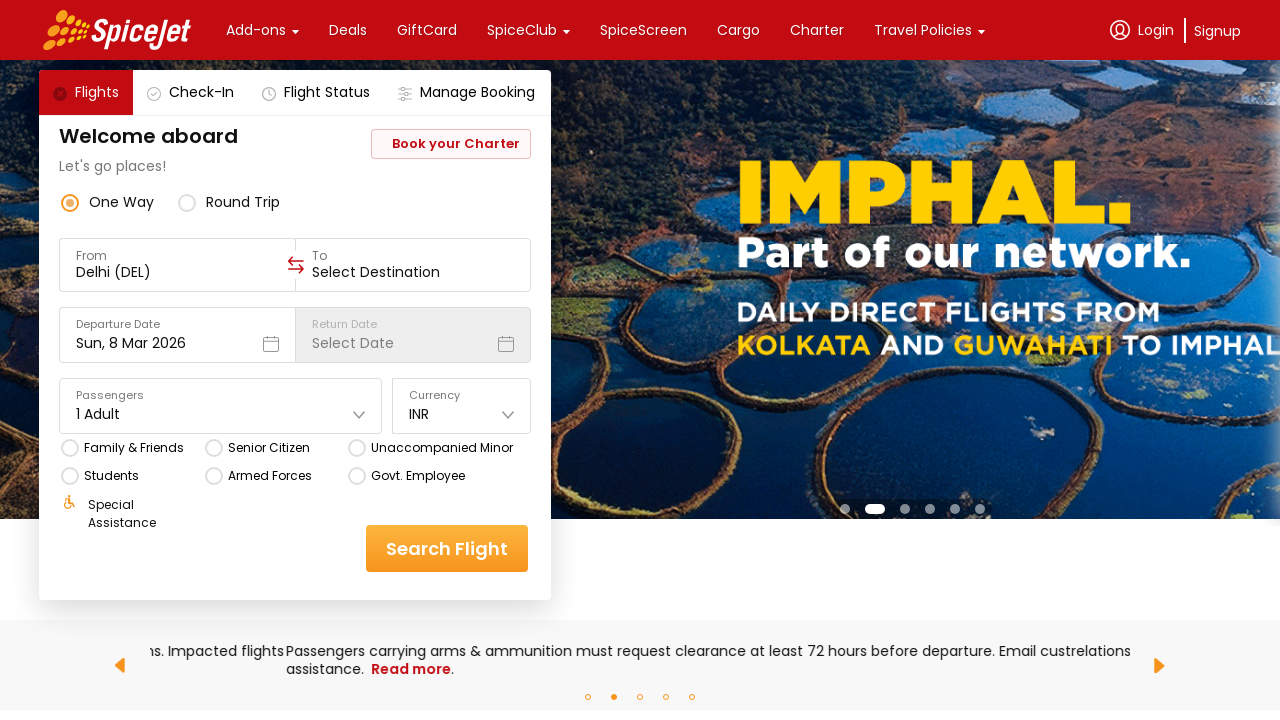